Tests that the currently applied filter link is highlighted with the selected class

Starting URL: https://demo.playwright.dev/todomvc

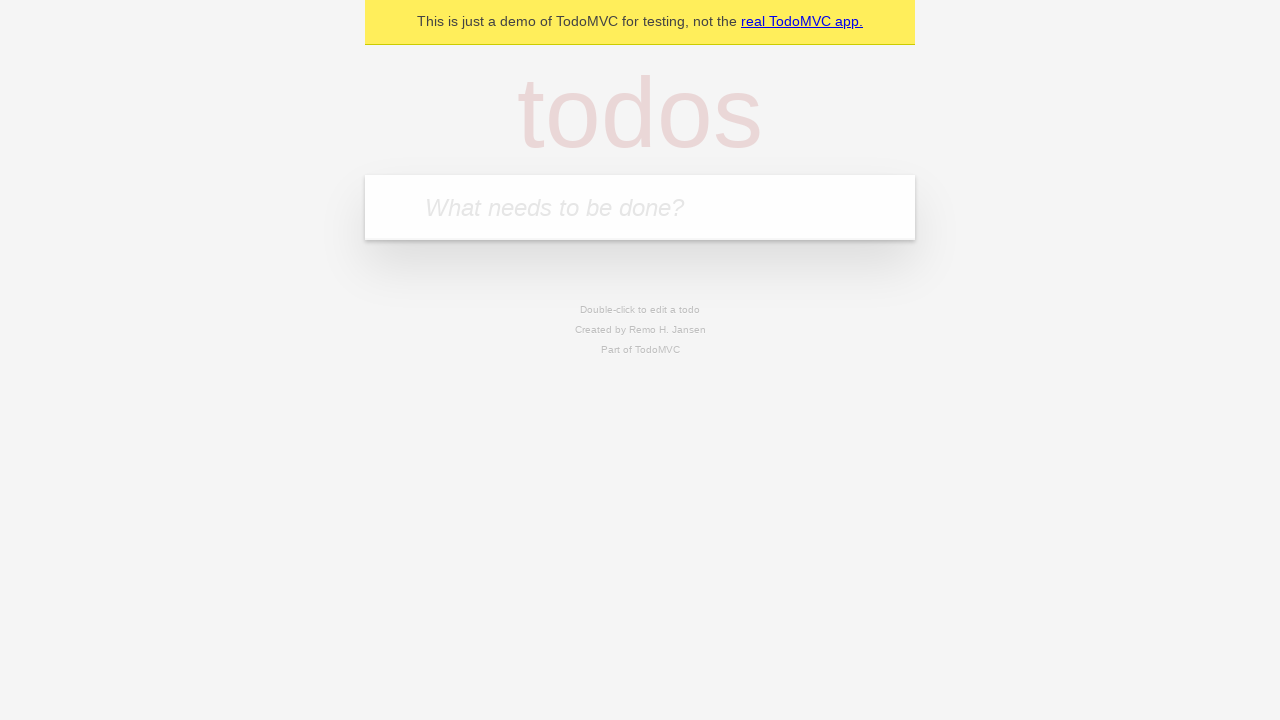

Filled todo input with 'buy some cheese' on internal:attr=[placeholder="What needs to be done?"i]
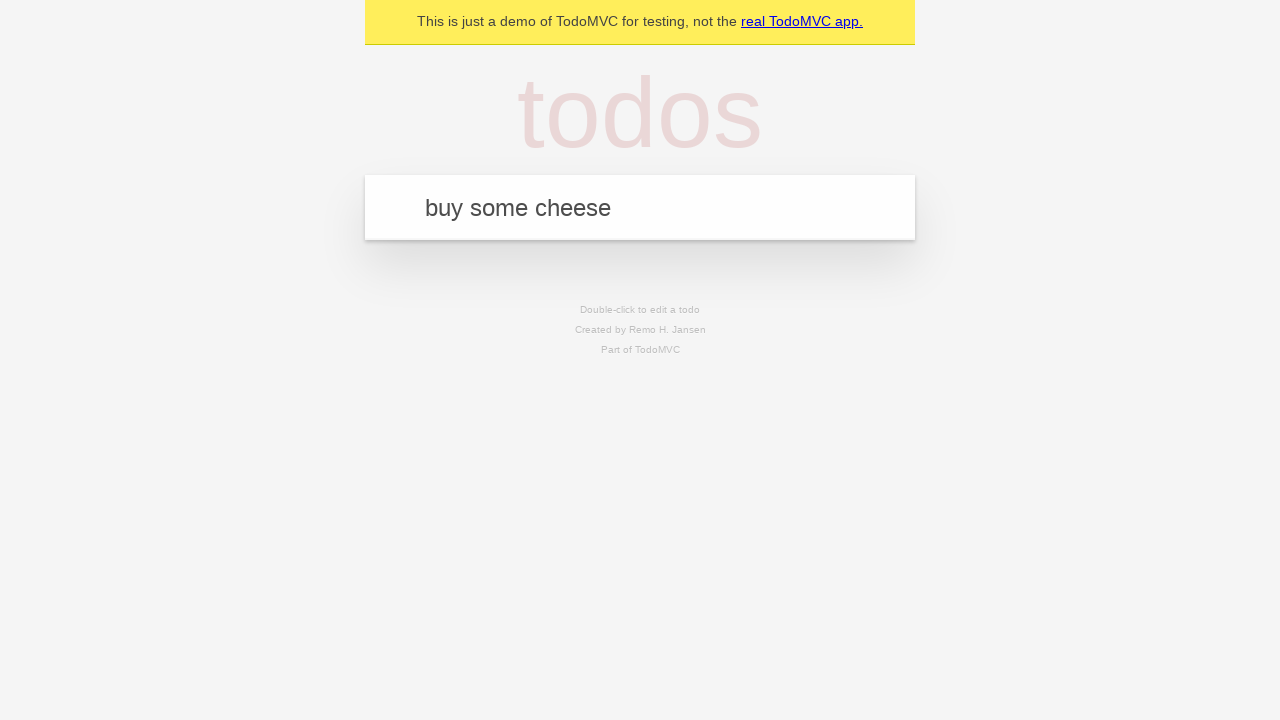

Pressed Enter to add first todo on internal:attr=[placeholder="What needs to be done?"i]
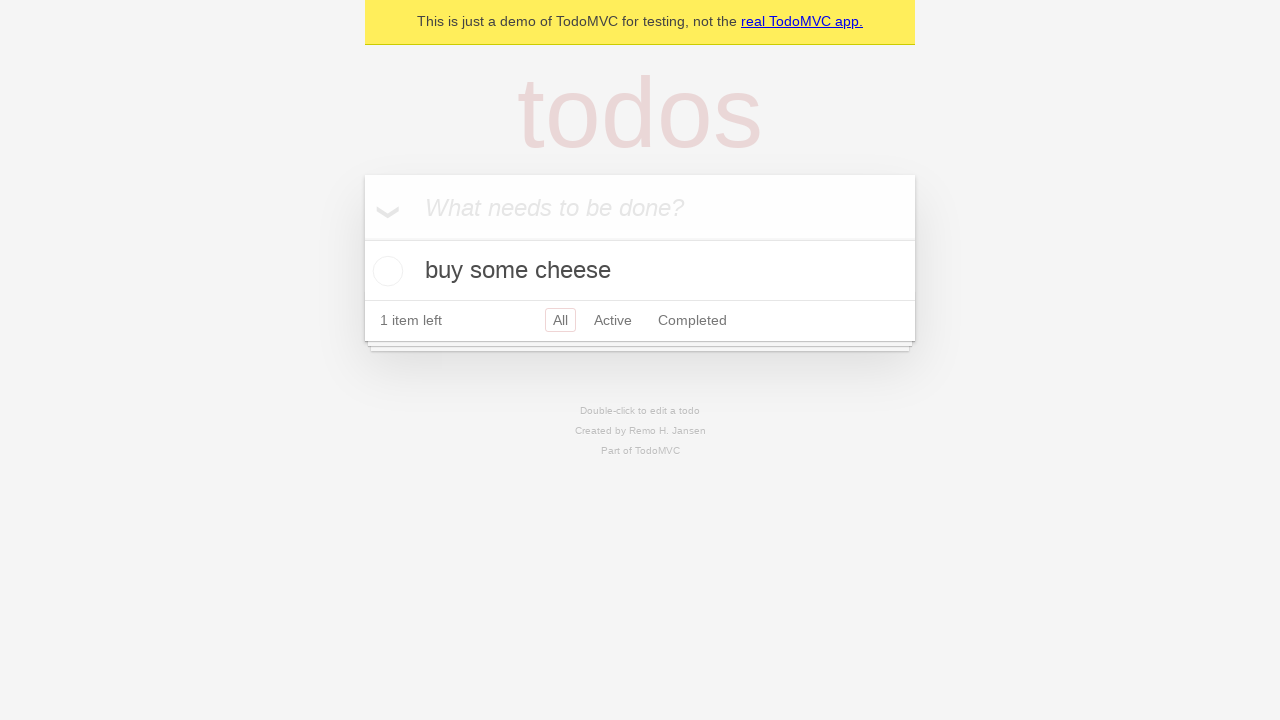

Filled todo input with 'feed the cat' on internal:attr=[placeholder="What needs to be done?"i]
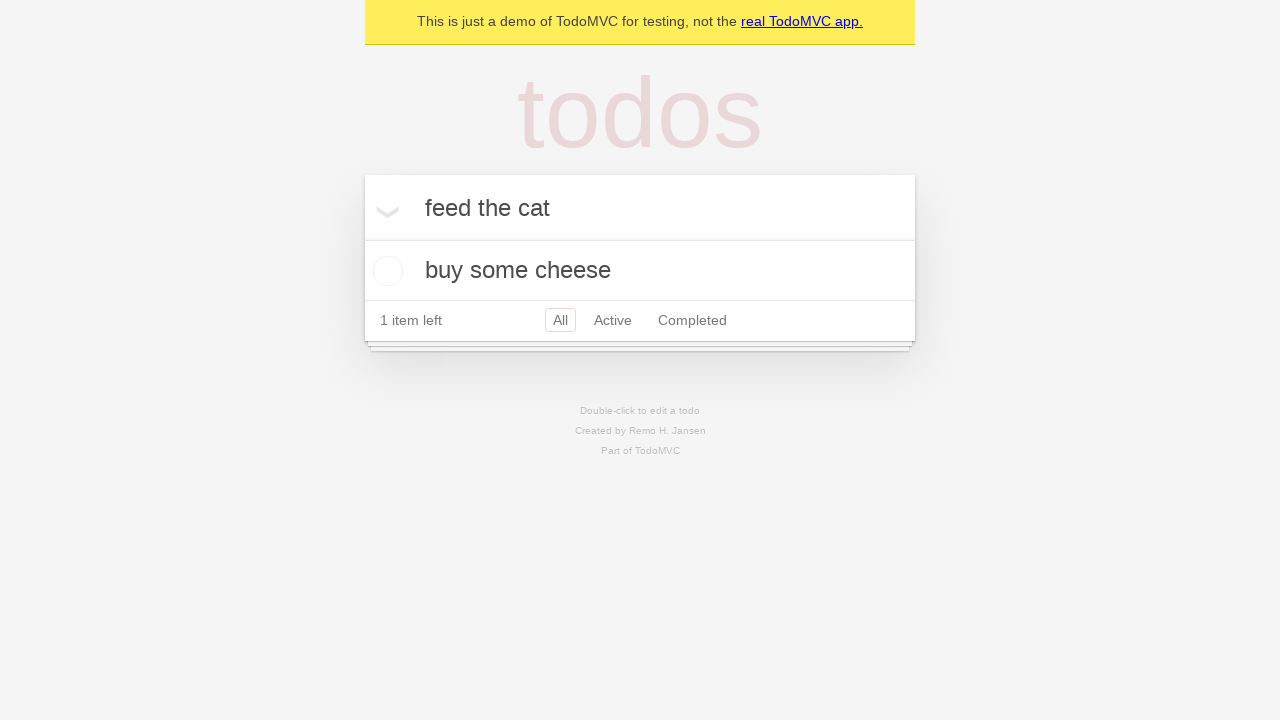

Pressed Enter to add second todo on internal:attr=[placeholder="What needs to be done?"i]
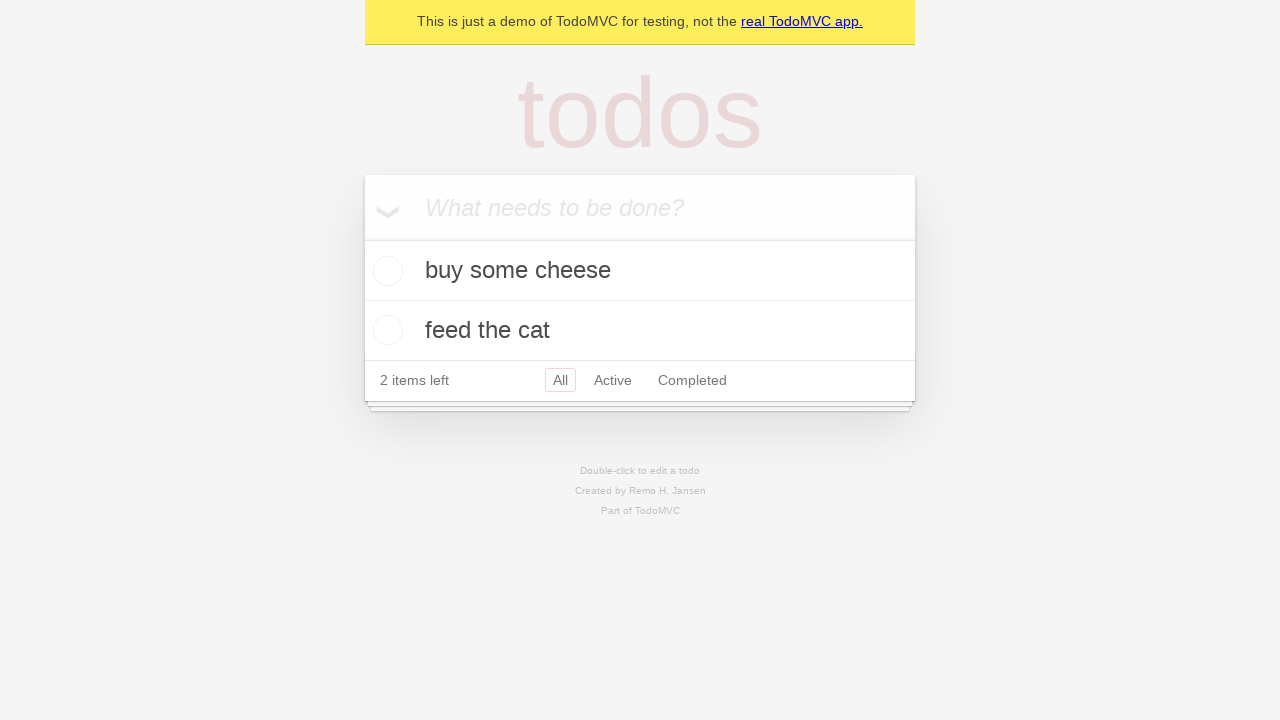

Filled todo input with 'book a doctors appointment' on internal:attr=[placeholder="What needs to be done?"i]
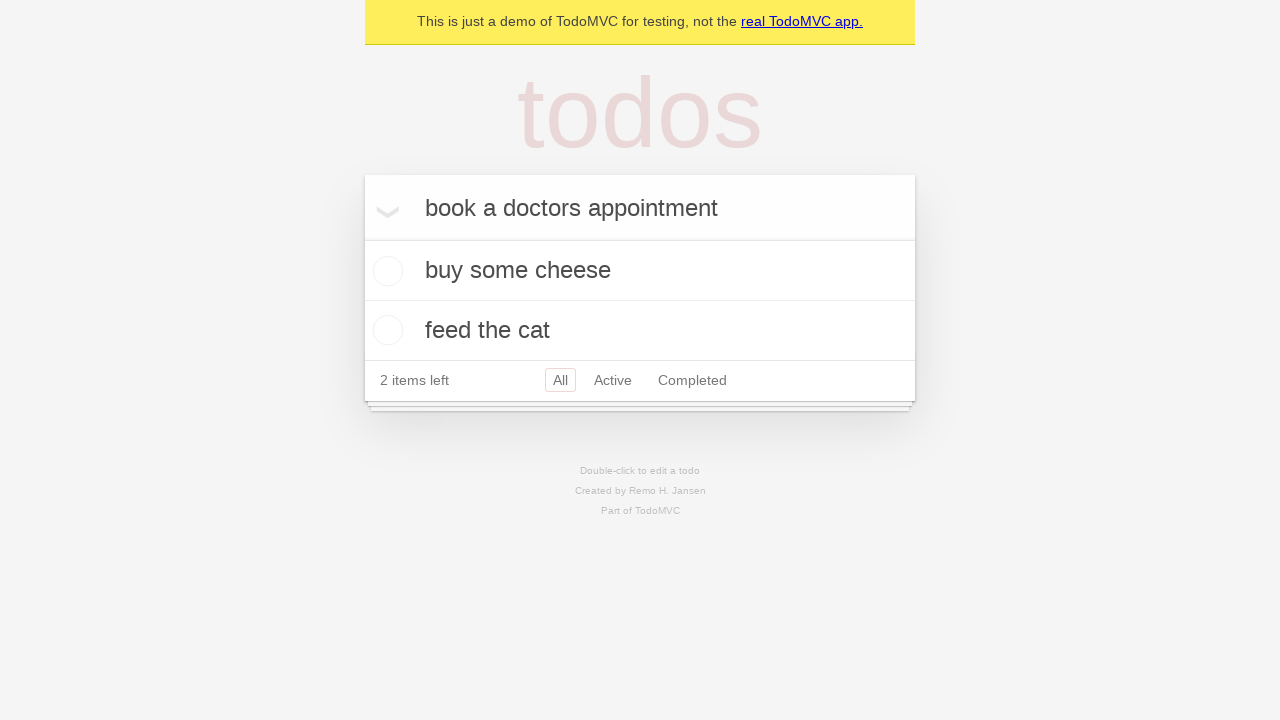

Pressed Enter to add third todo on internal:attr=[placeholder="What needs to be done?"i]
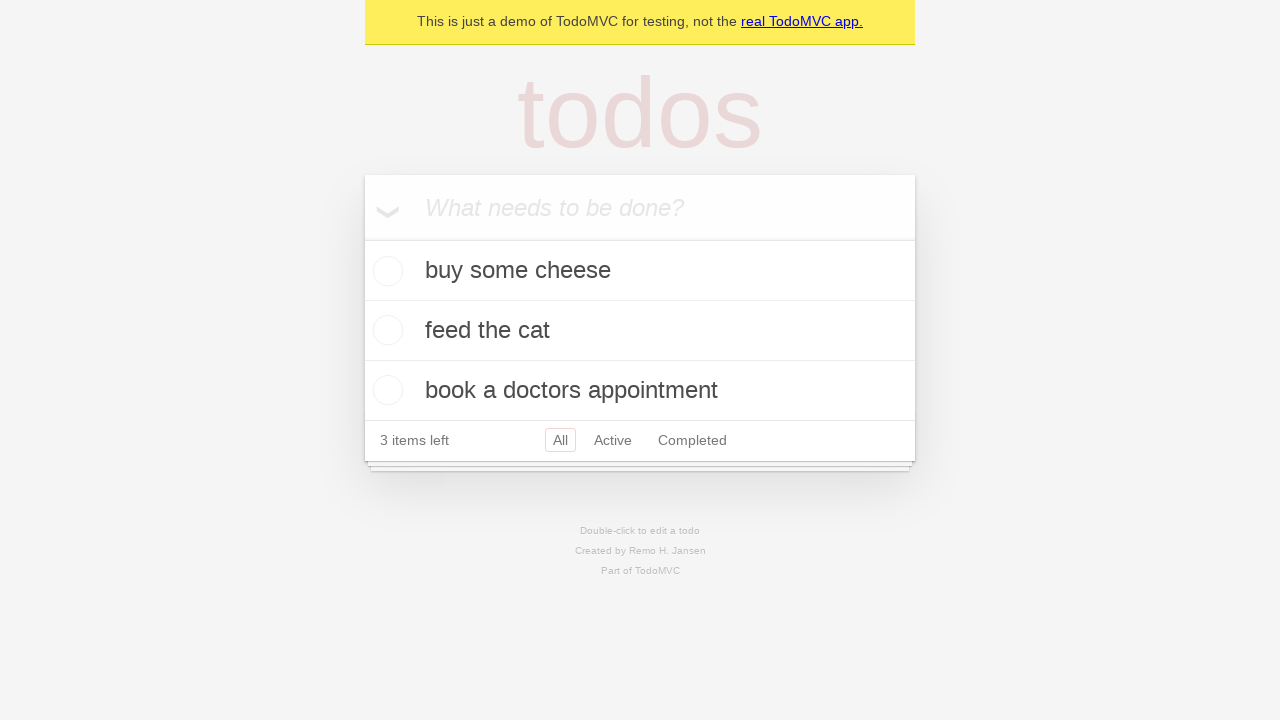

Clicked Active filter link at (613, 440) on internal:role=link[name="Active"i]
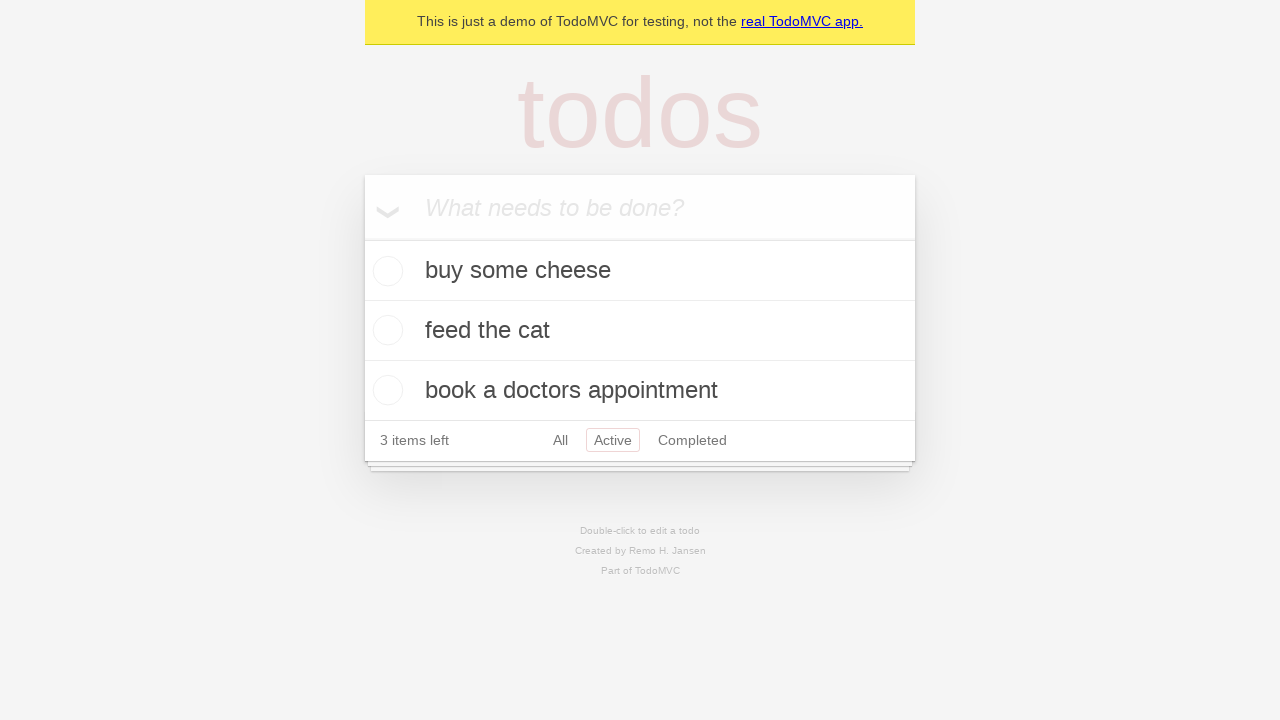

Clicked Completed filter link at (692, 440) on internal:role=link[name="Completed"i]
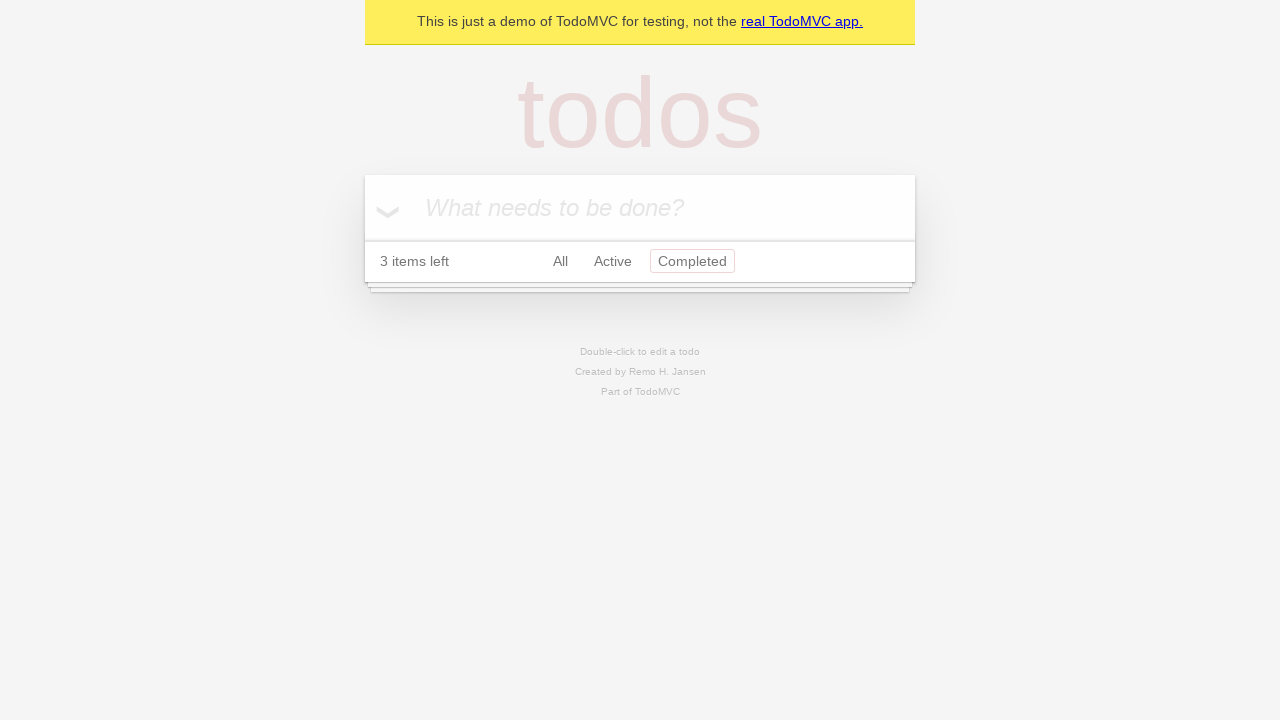

Waited for completed view to load - currently applied filter is highlighted with selected class
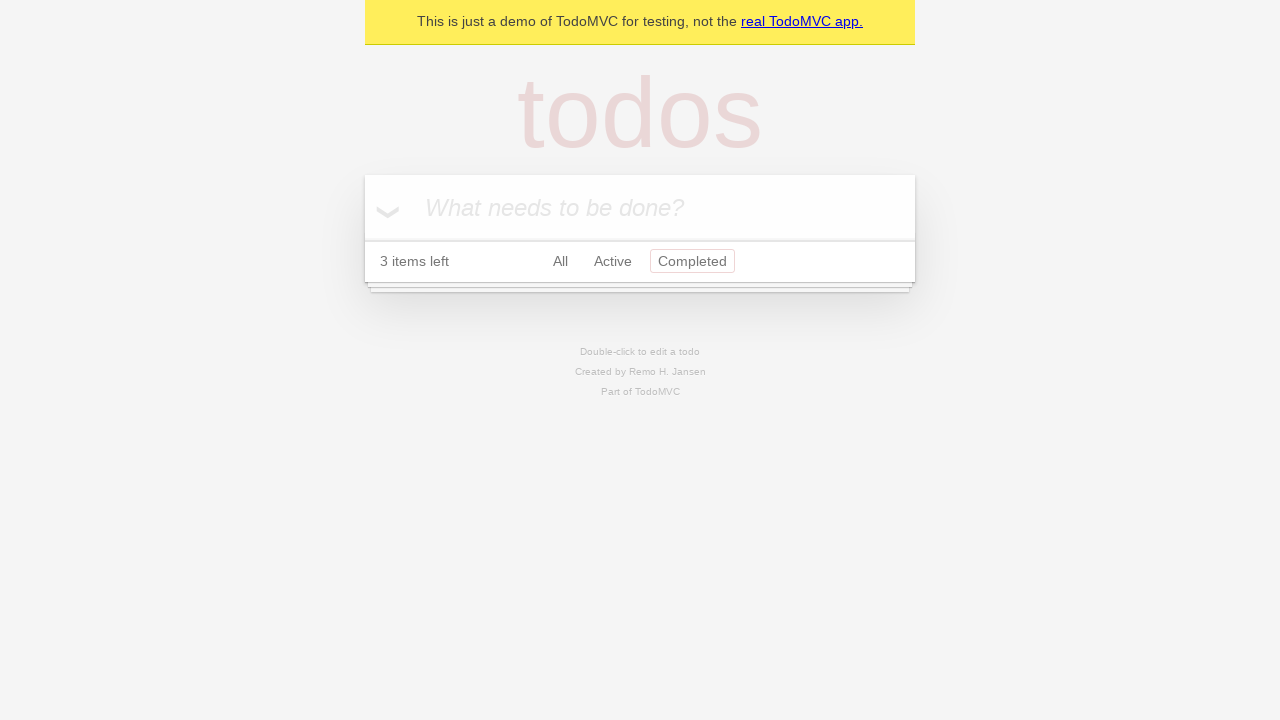

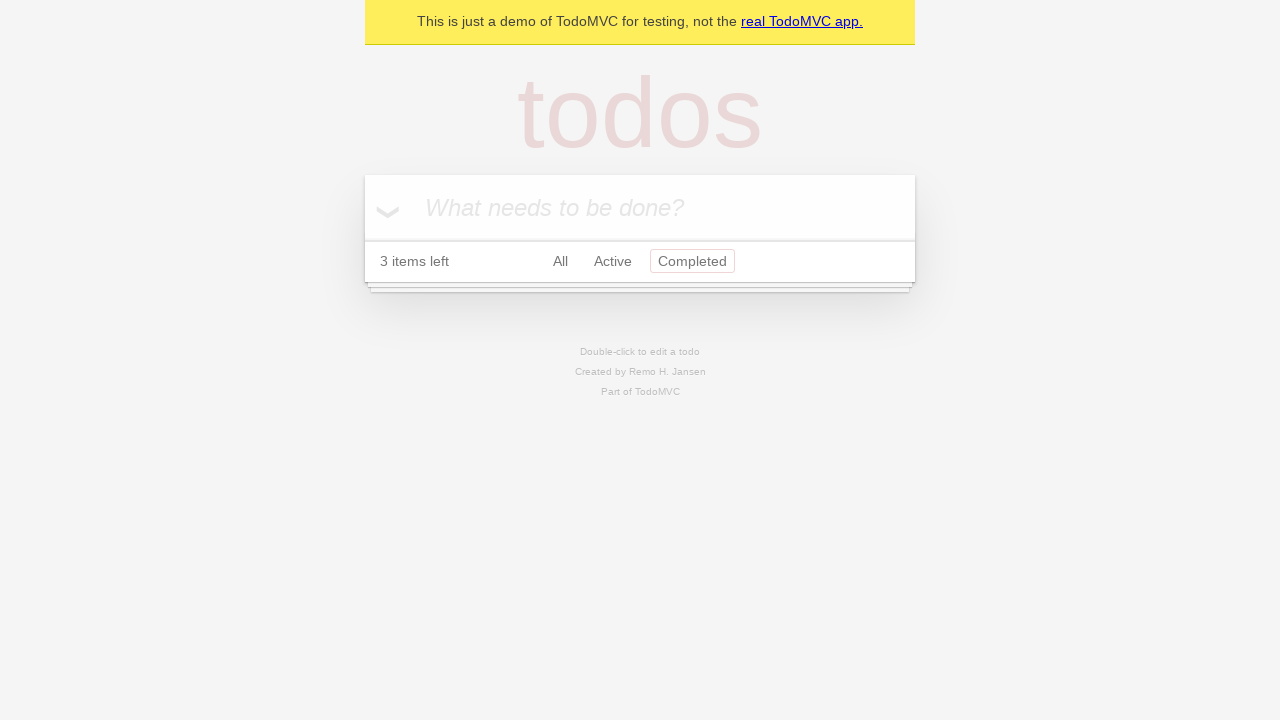